Tests that a valid 5-digit zip code allows the user to proceed to the registration page by verifying the Register button is displayed

Starting URL: https://www.sharelane.com/cgi-bin/register.py

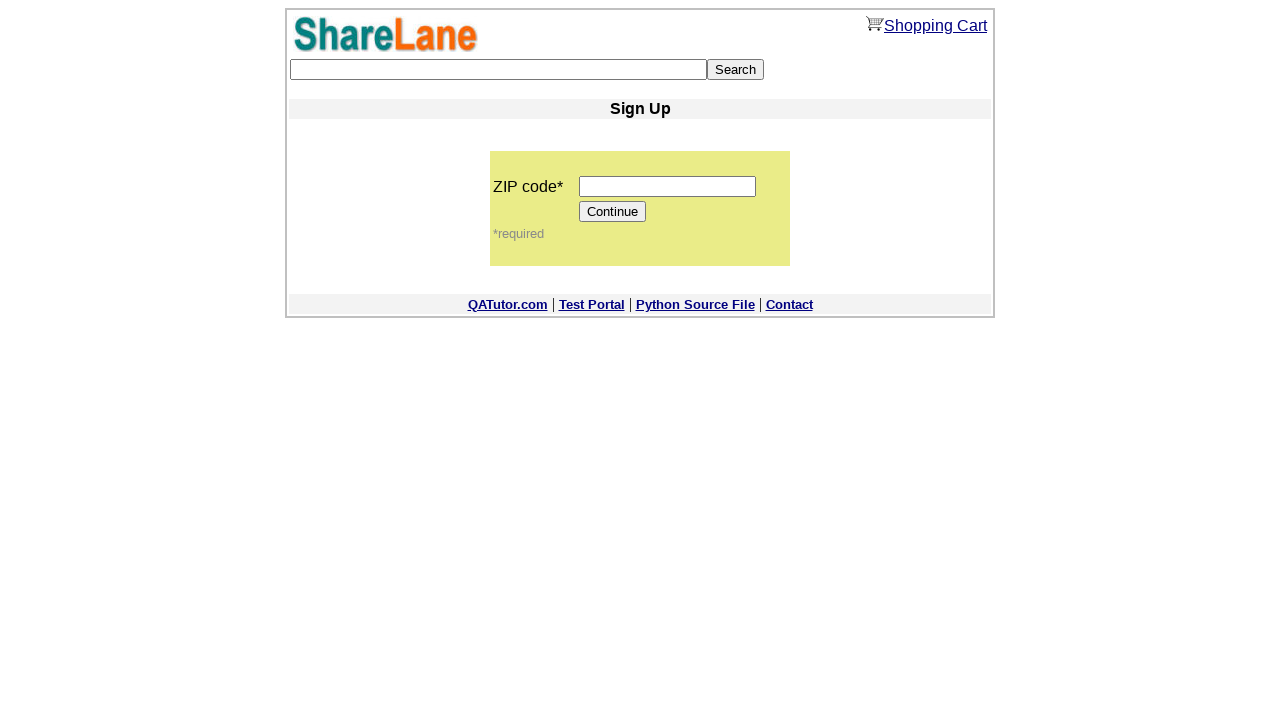

Navigated to ShareLane registration page
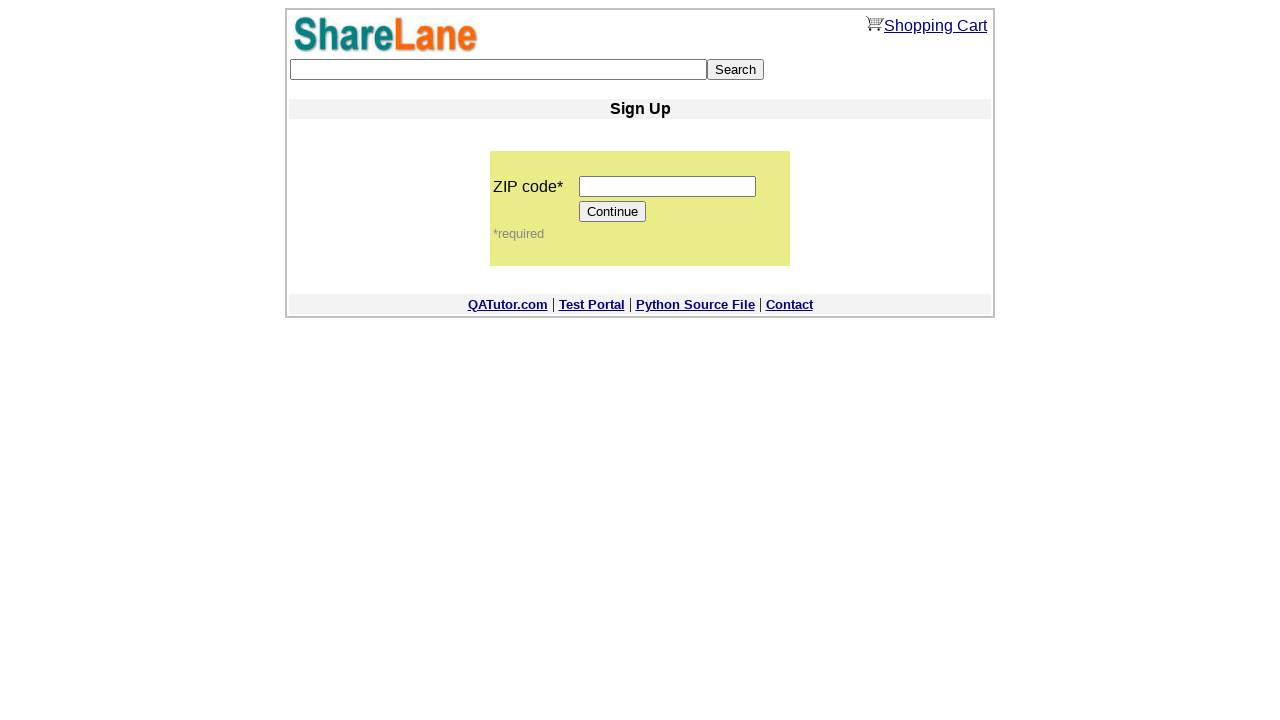

Filled zip code field with valid 5-digit code '67890' on input[name='zip_code']
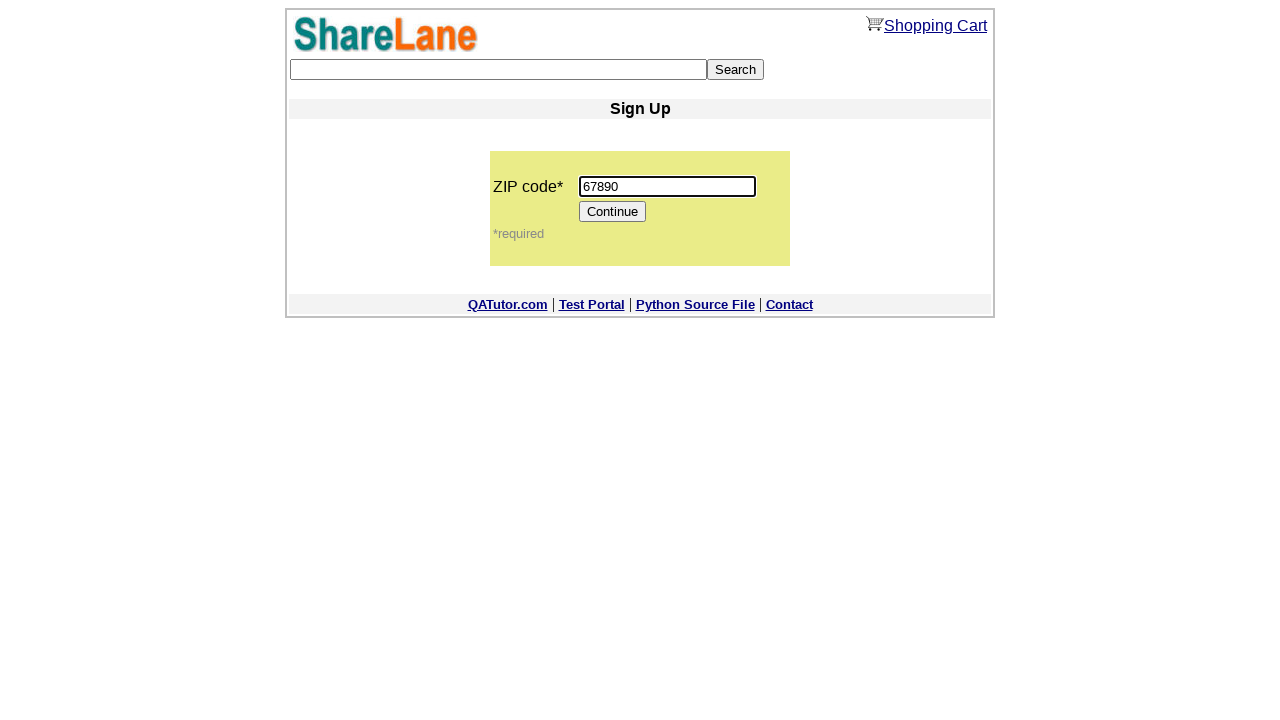

Clicked Continue button to proceed at (613, 212) on input[value='Continue']
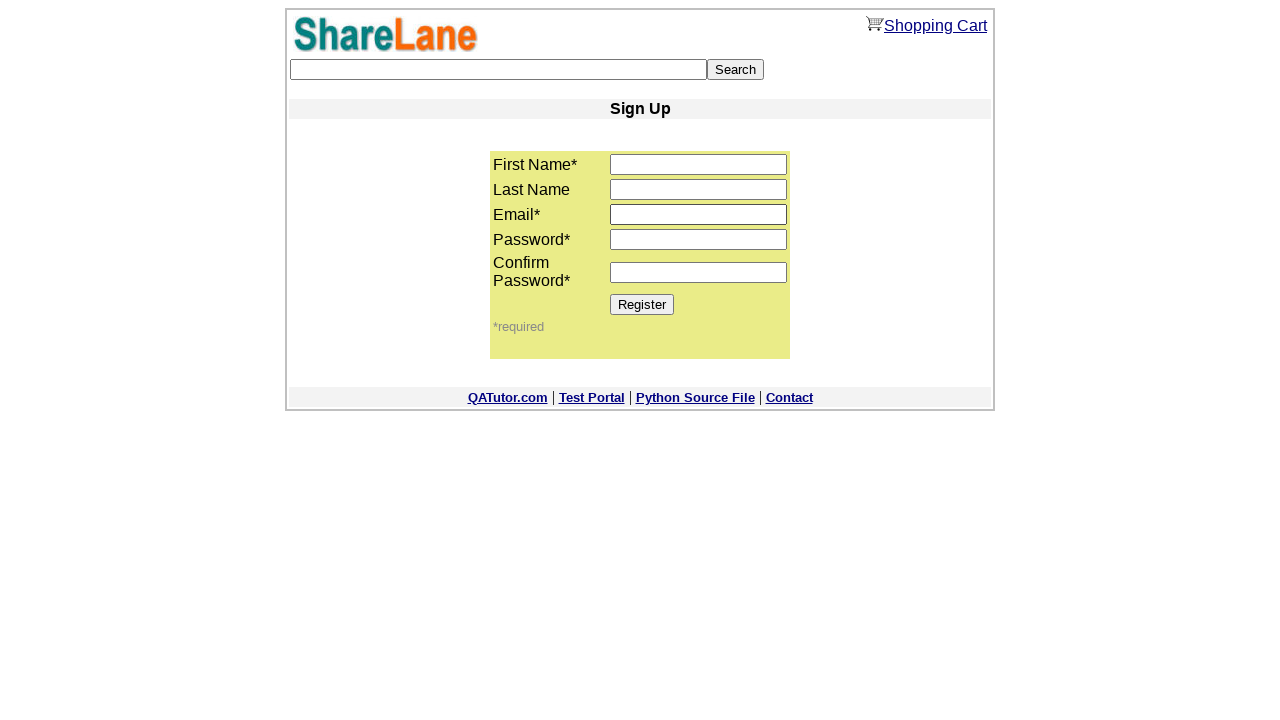

Register button is displayed on registration page, confirming valid zip code allowed progression
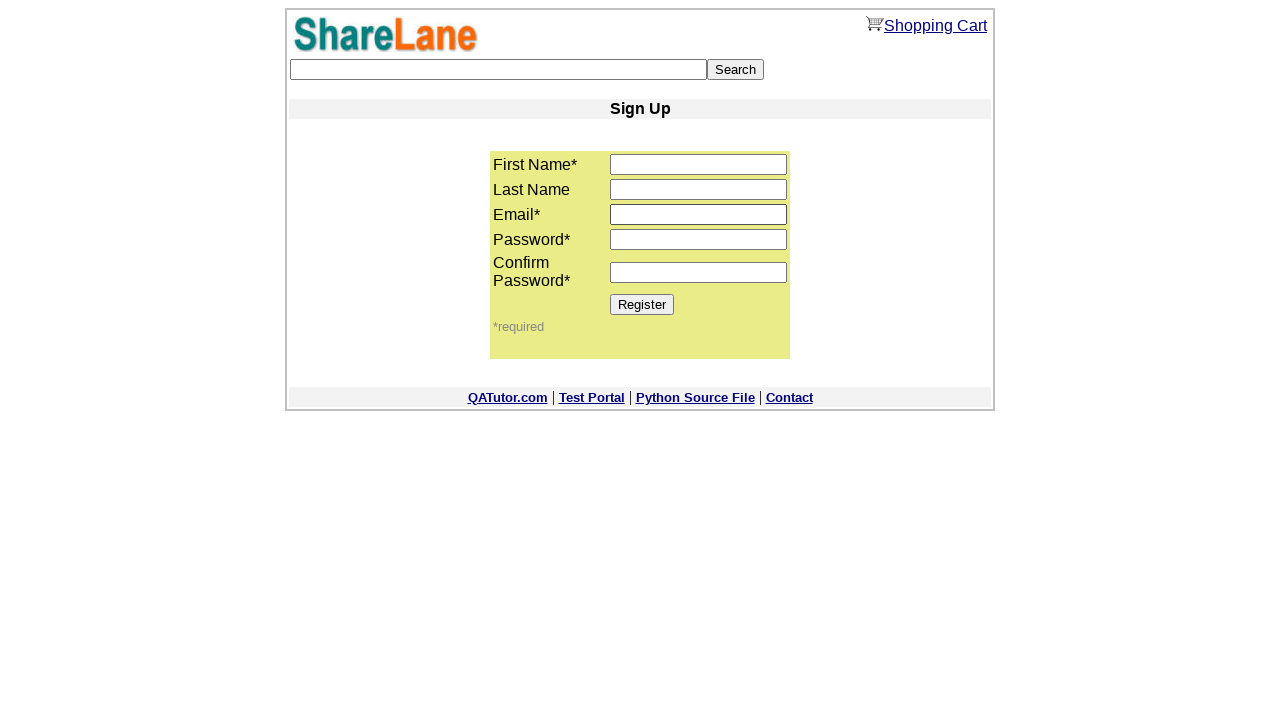

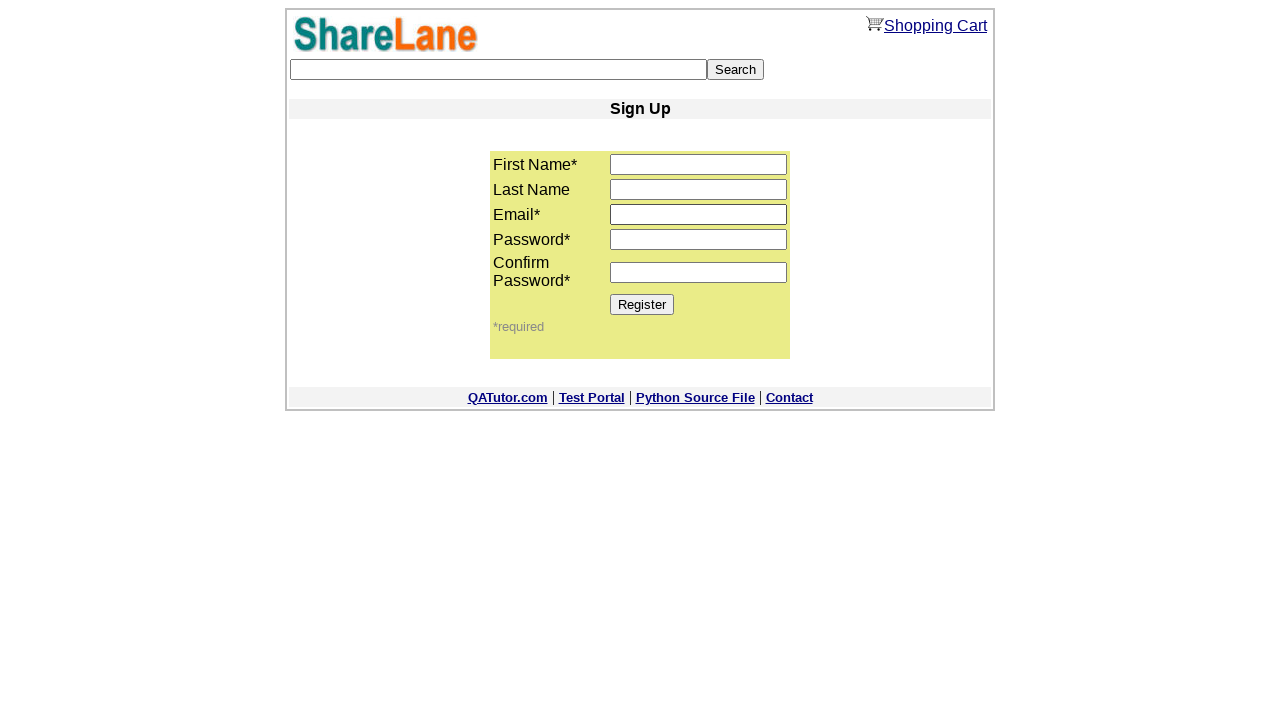